Tests checkbox functionality by clicking all checkboxes except "Others" and then verifying the selected status of each checkbox

Starting URL: https://www.leafground.com/checkbox.xhtml

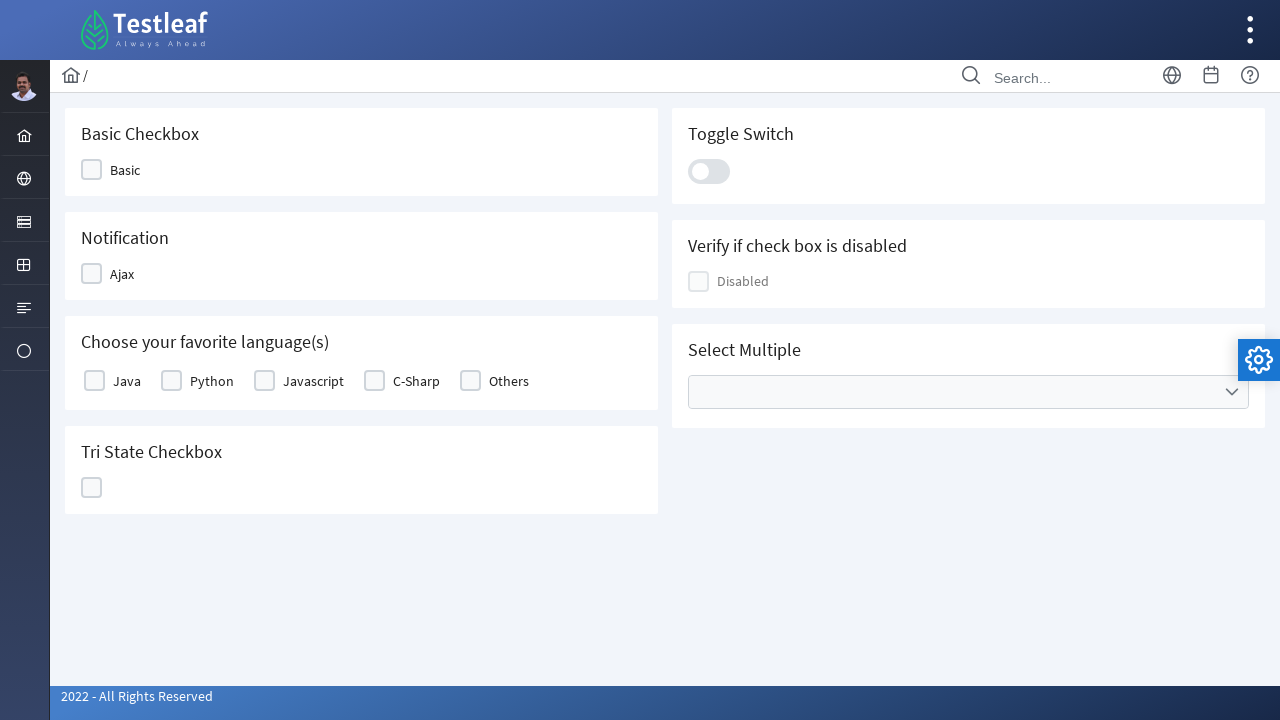

Waited for checkbox table to load
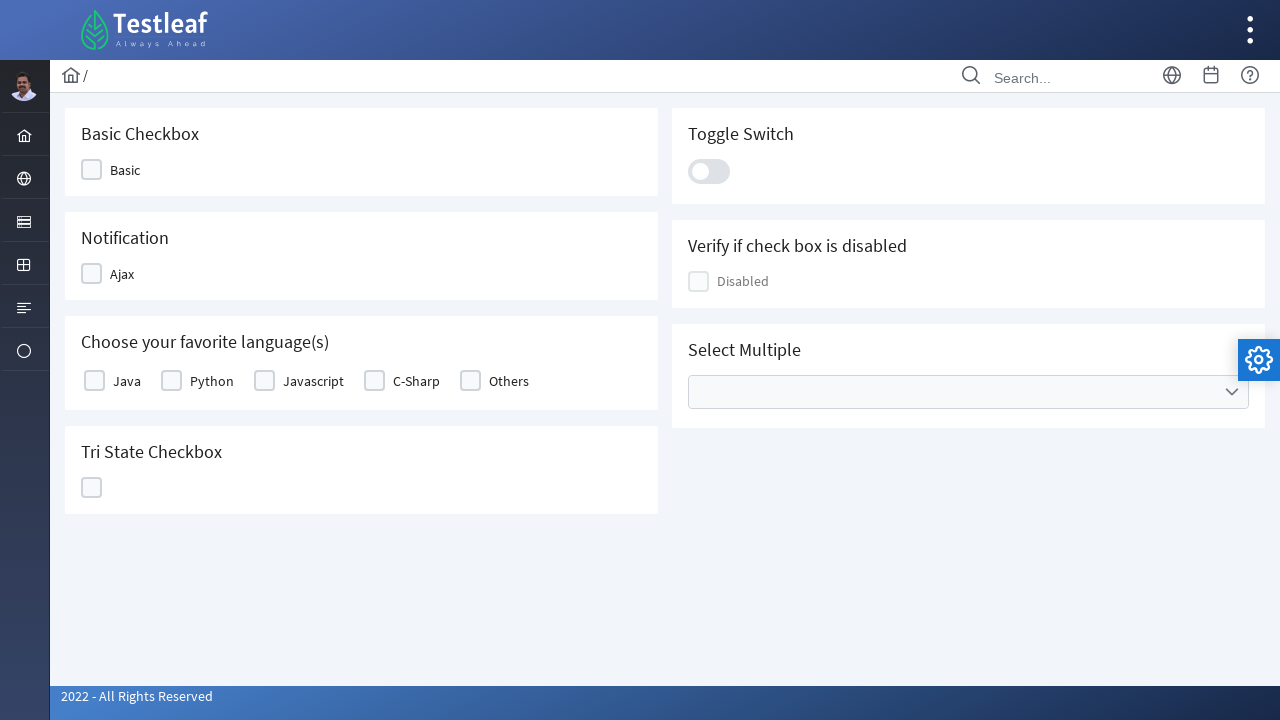

Located all checkbox labels in the table
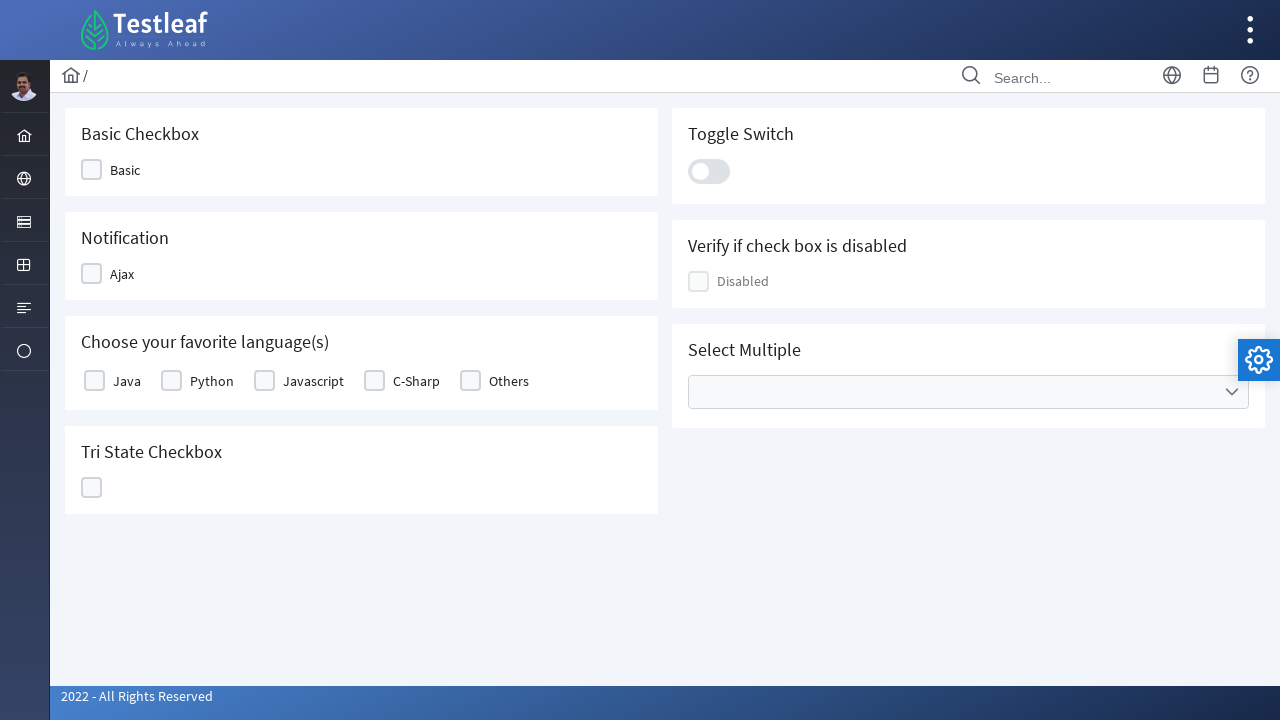

Found 5 checkboxes in the table
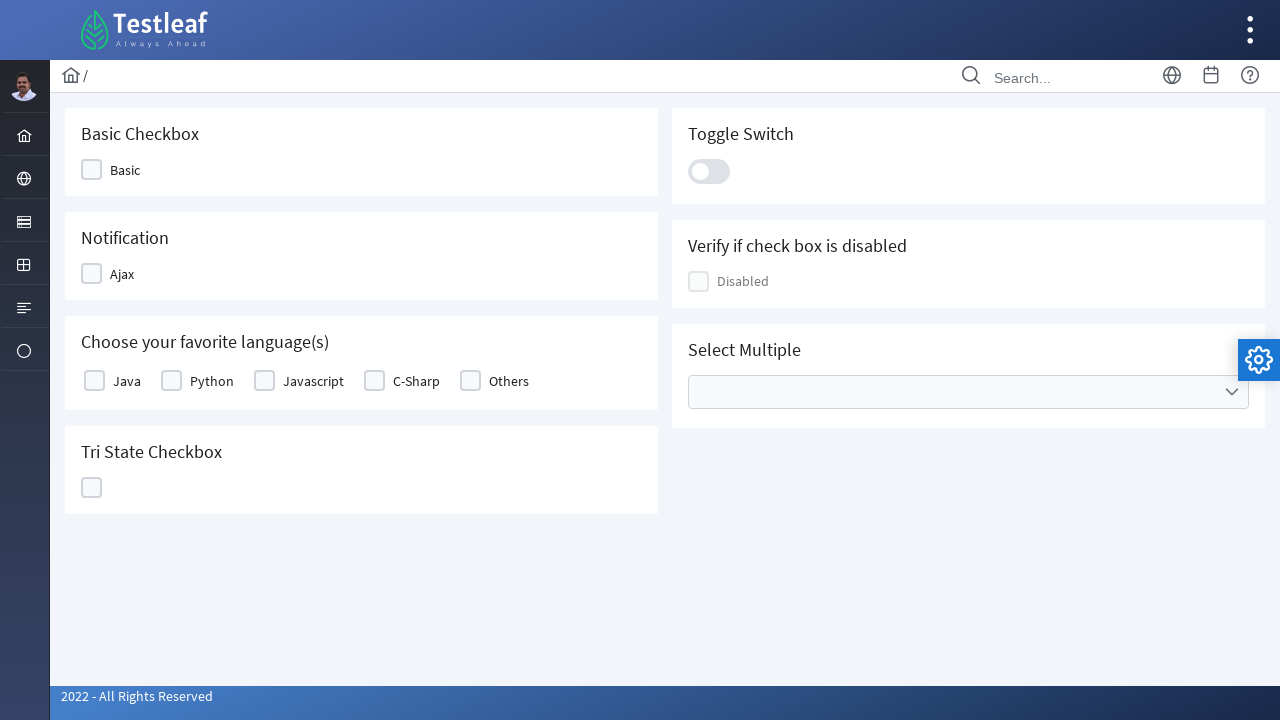

Clicked checkbox 'Java' at (127, 381) on xpath=//table[@id='j_idt87:basic']//label >> nth=0
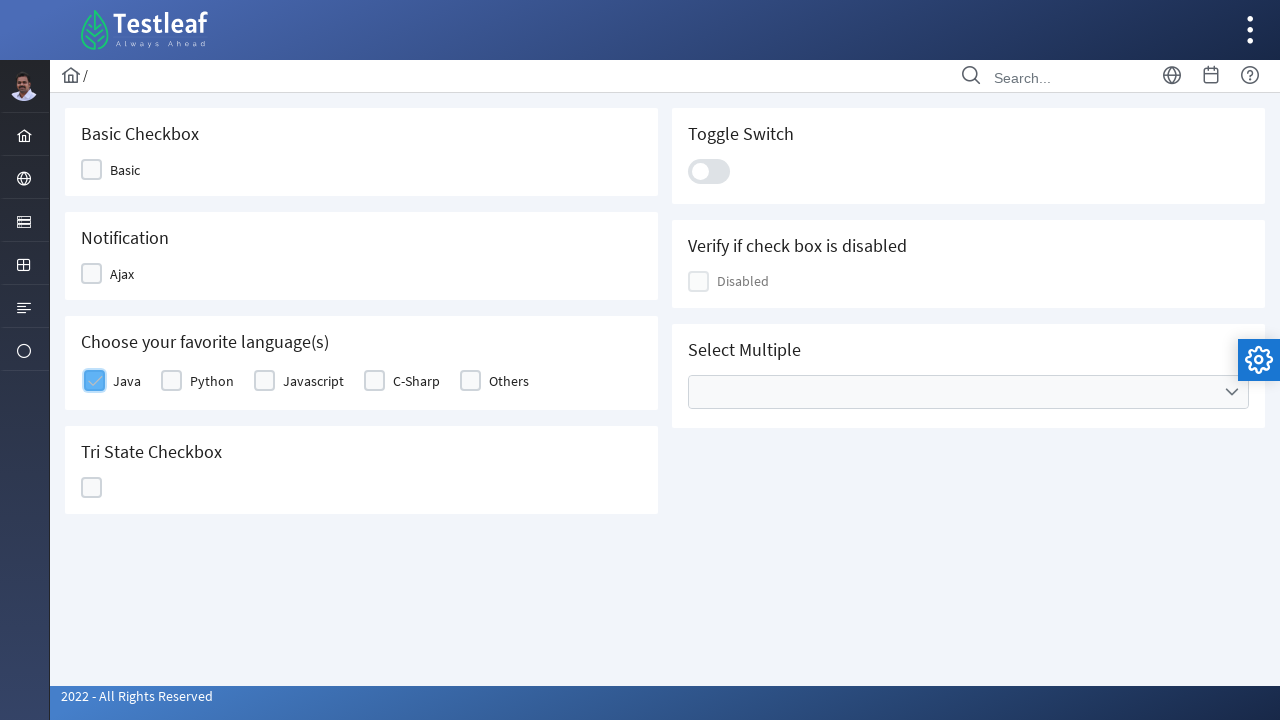

Clicked checkbox 'Python' at (212, 381) on xpath=//table[@id='j_idt87:basic']//label >> nth=1
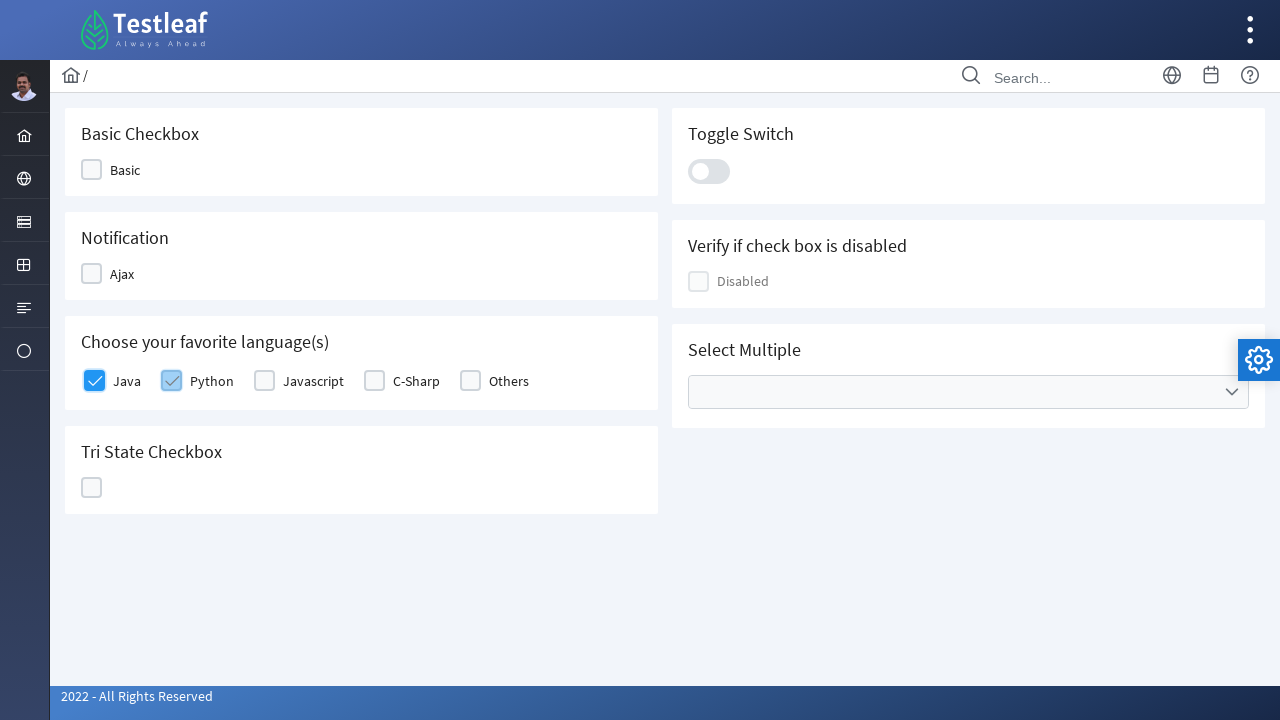

Clicked checkbox 'Javascript' at (314, 381) on xpath=//table[@id='j_idt87:basic']//label >> nth=2
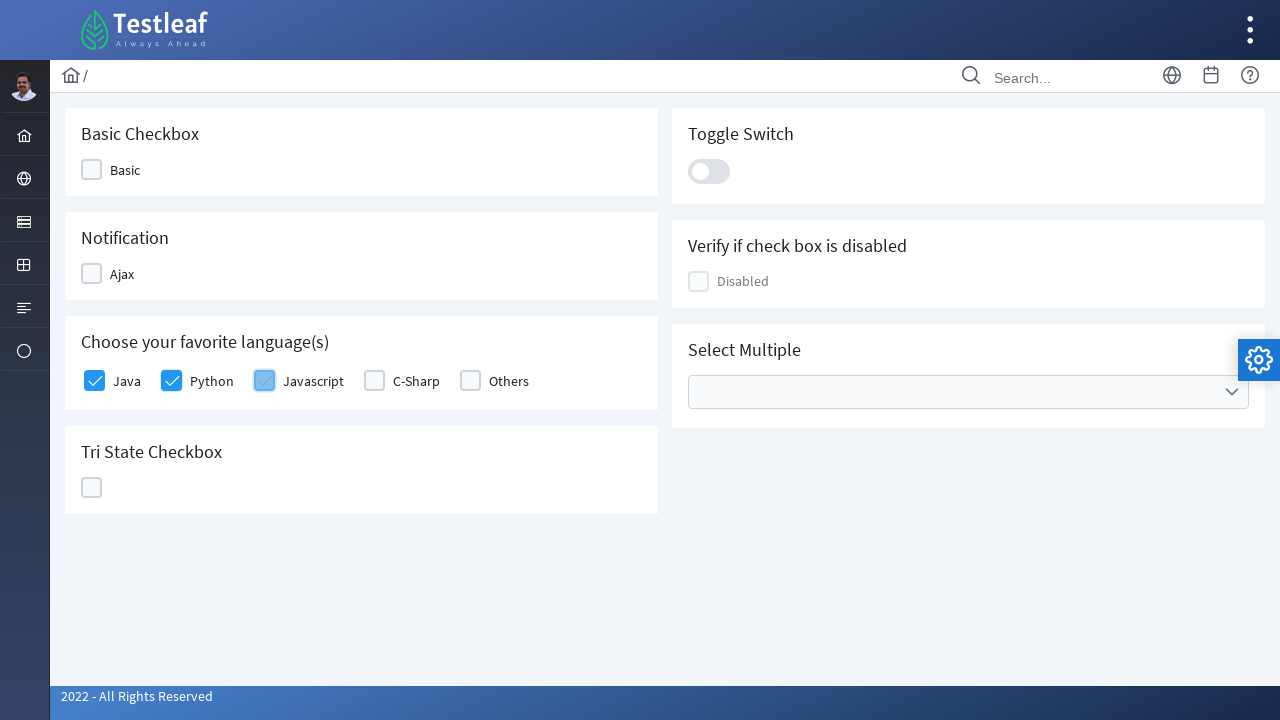

Clicked checkbox 'C-Sharp' at (416, 381) on xpath=//table[@id='j_idt87:basic']//label >> nth=3
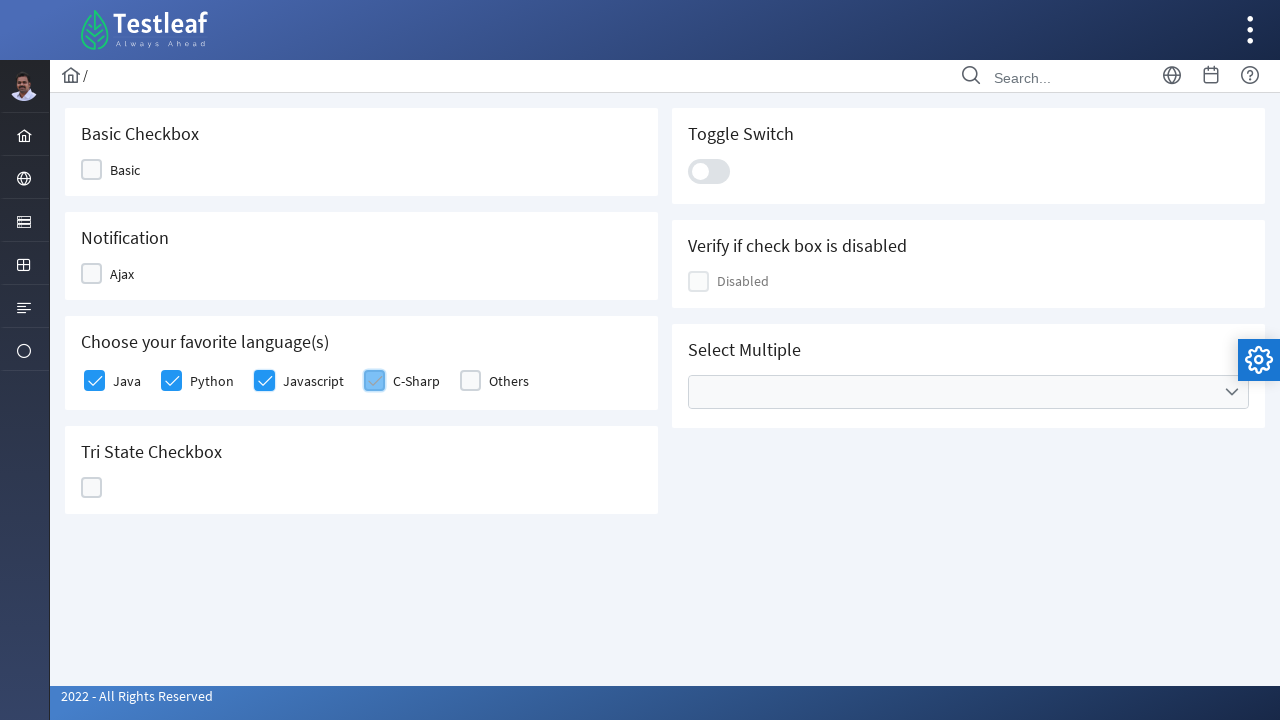

Verified checkbox 1 selected status: True
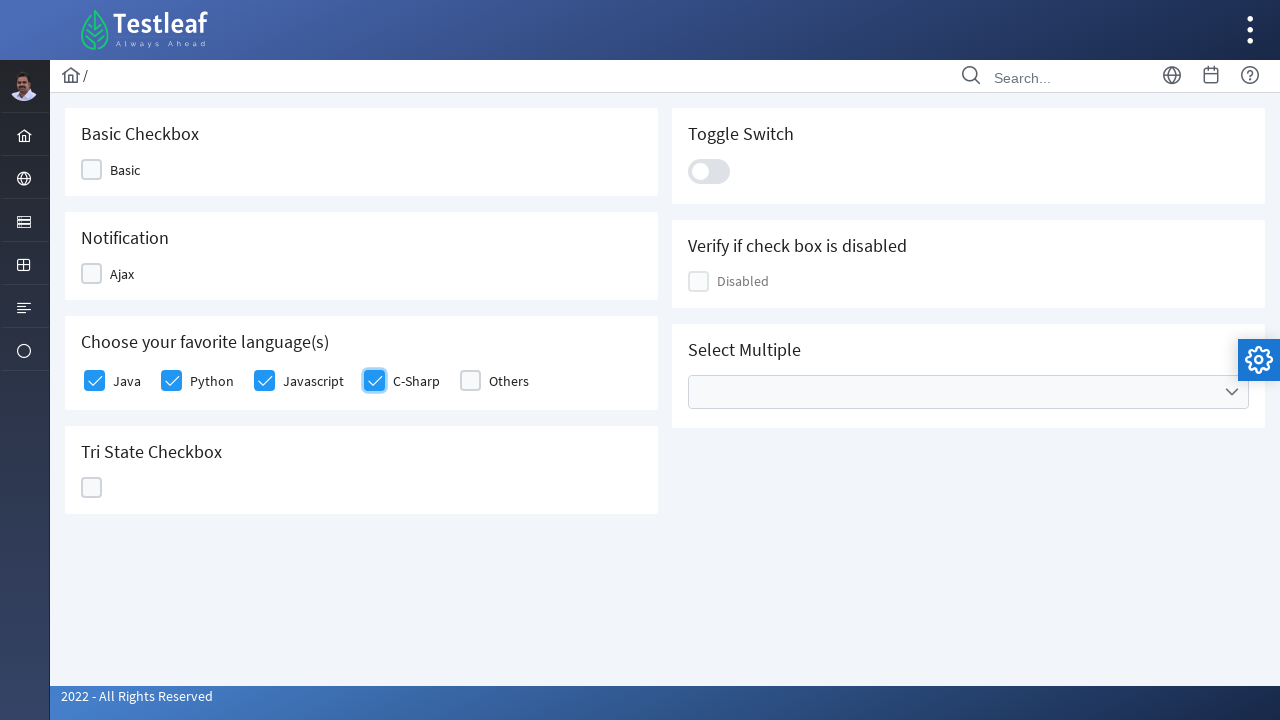

Verified checkbox 2 selected status: True
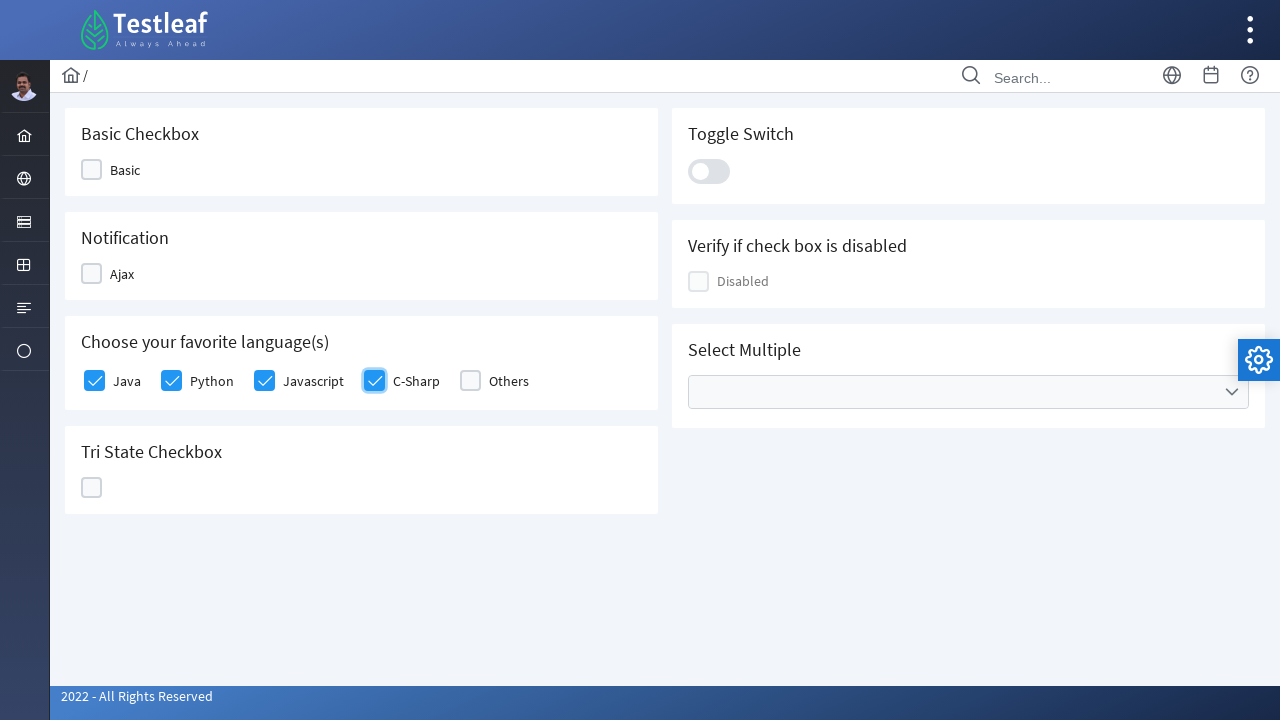

Verified checkbox 3 selected status: True
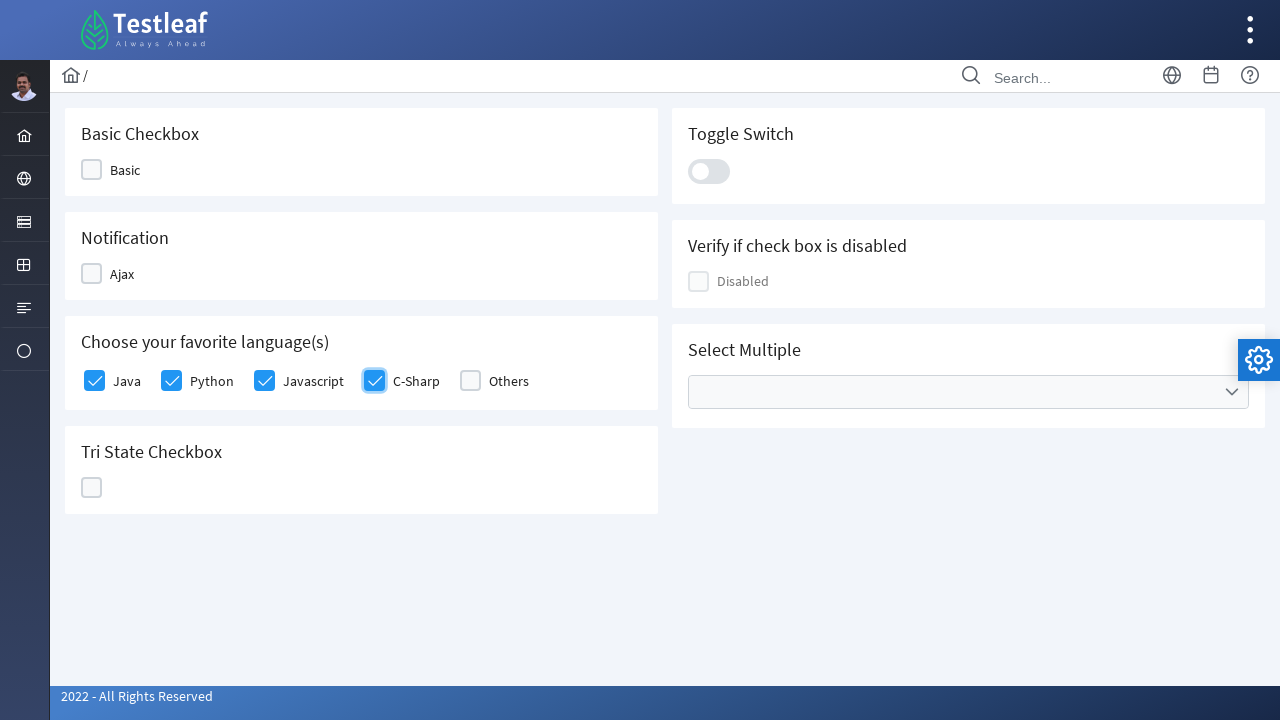

Verified checkbox 4 selected status: True
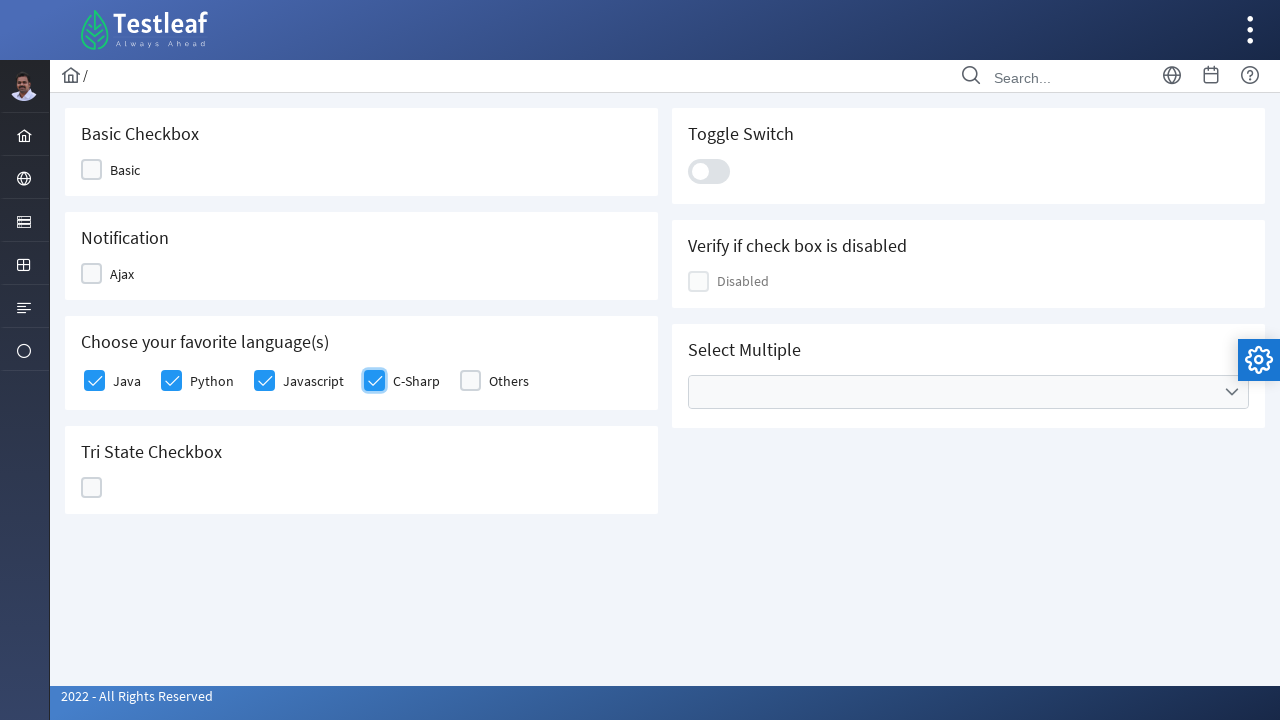

Verified checkbox 5 selected status: False
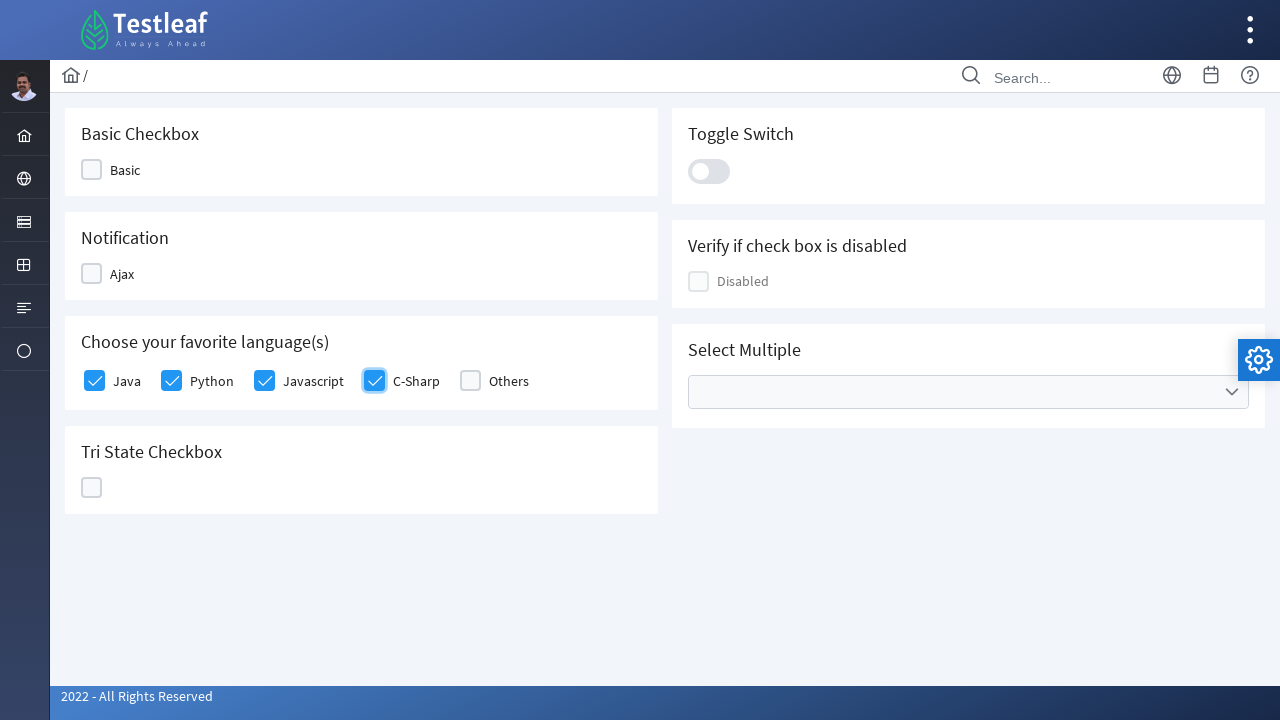

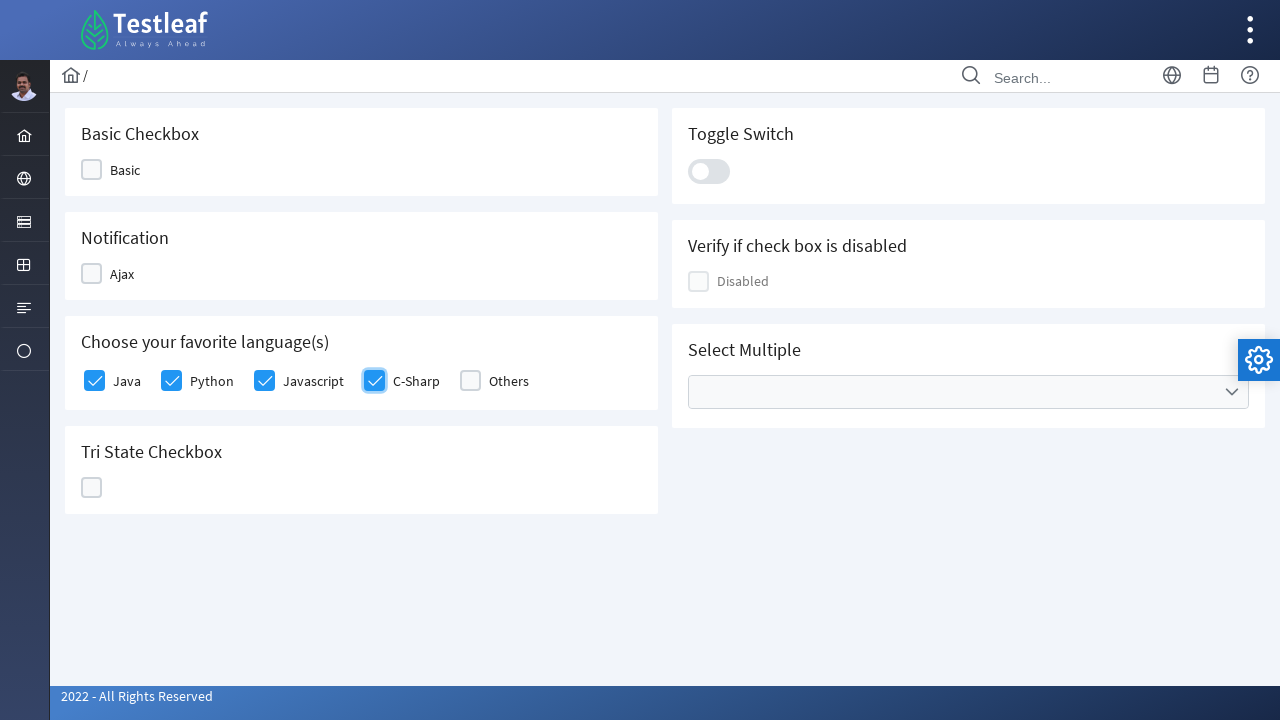